Tests dropdown selection functionality by iterating through options and selecting a specific option by text

Starting URL: https://the-internet.herokuapp.com/dropdown

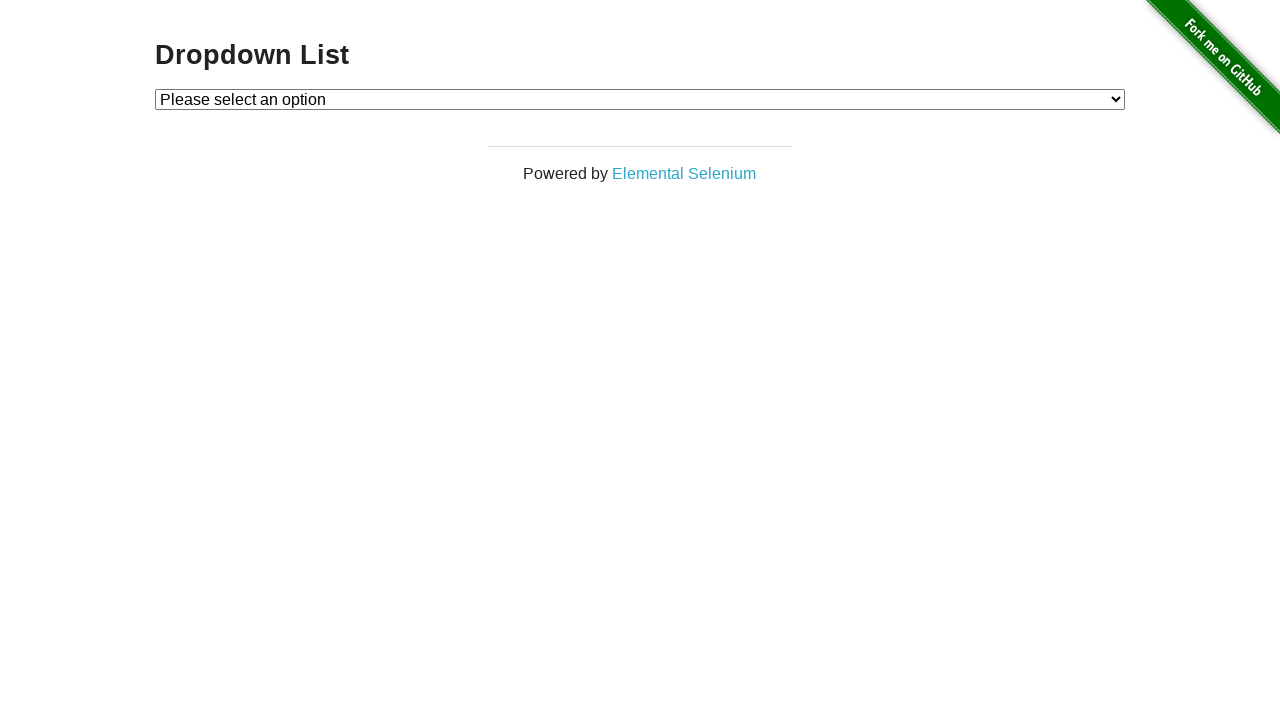

Located dropdown element with ID 'dropdown'
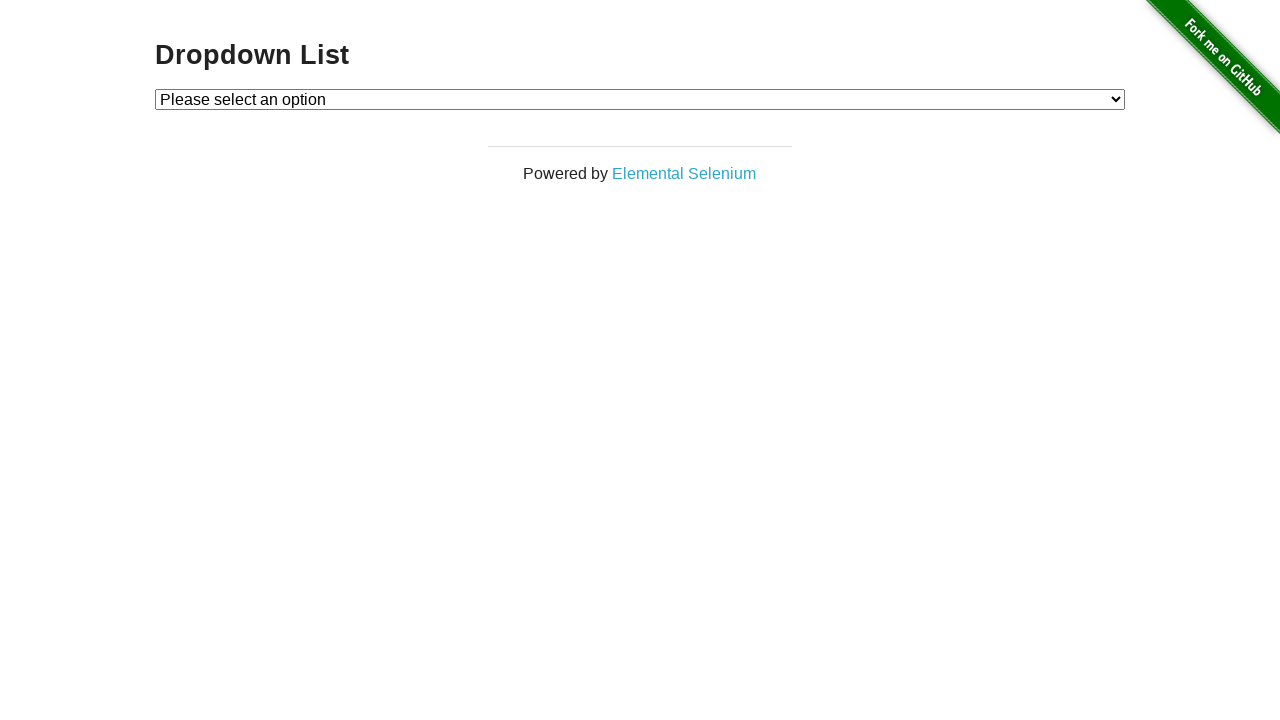

Retrieved all options from the dropdown
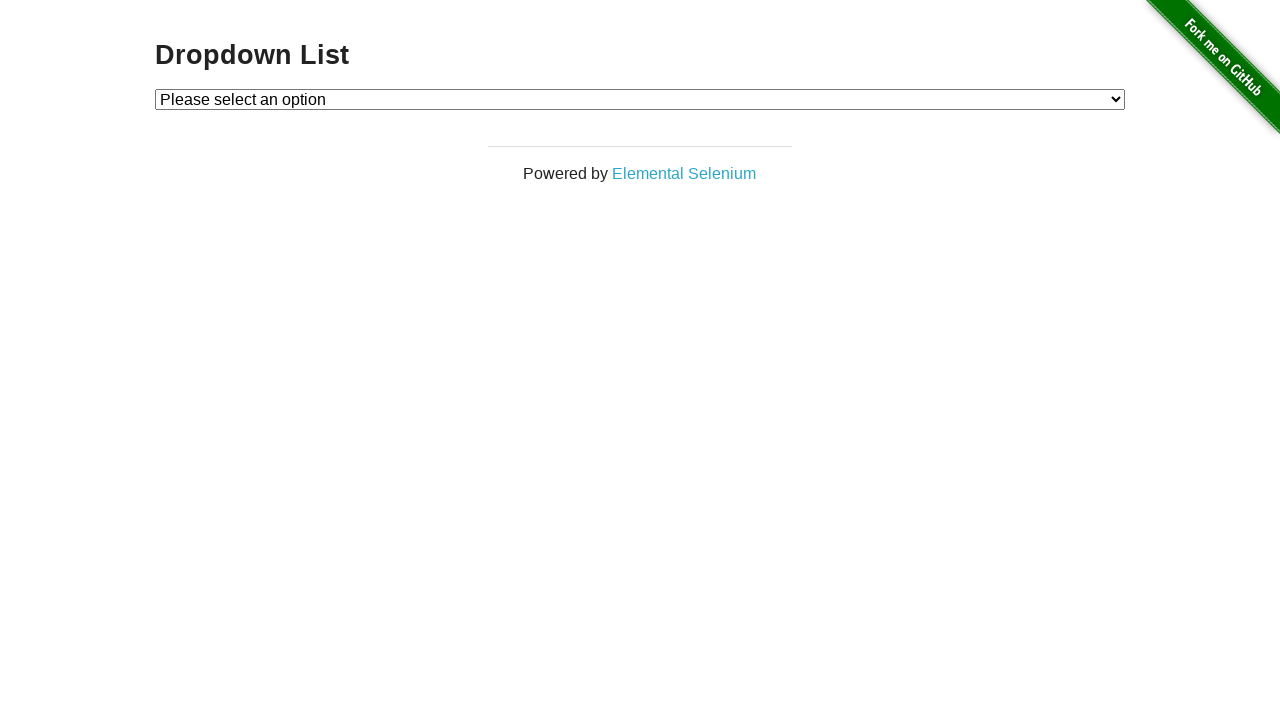

Selected dropdown option 'Option 1' on #dropdown
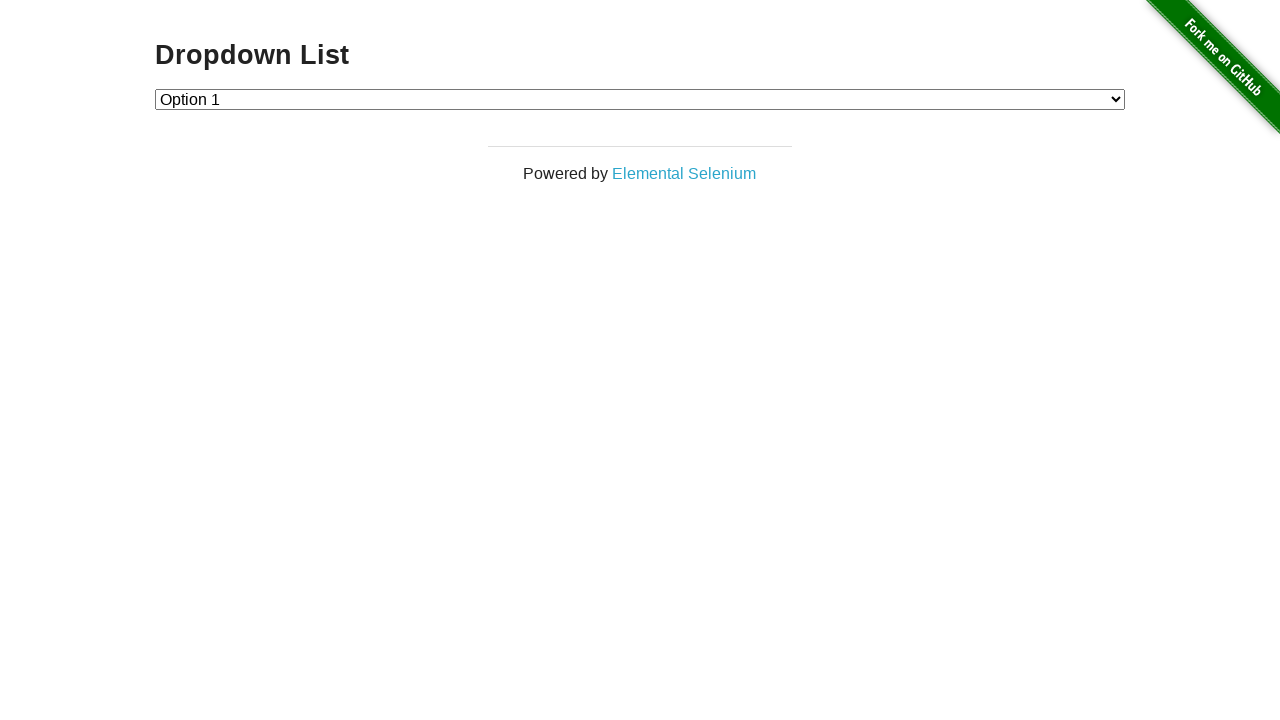

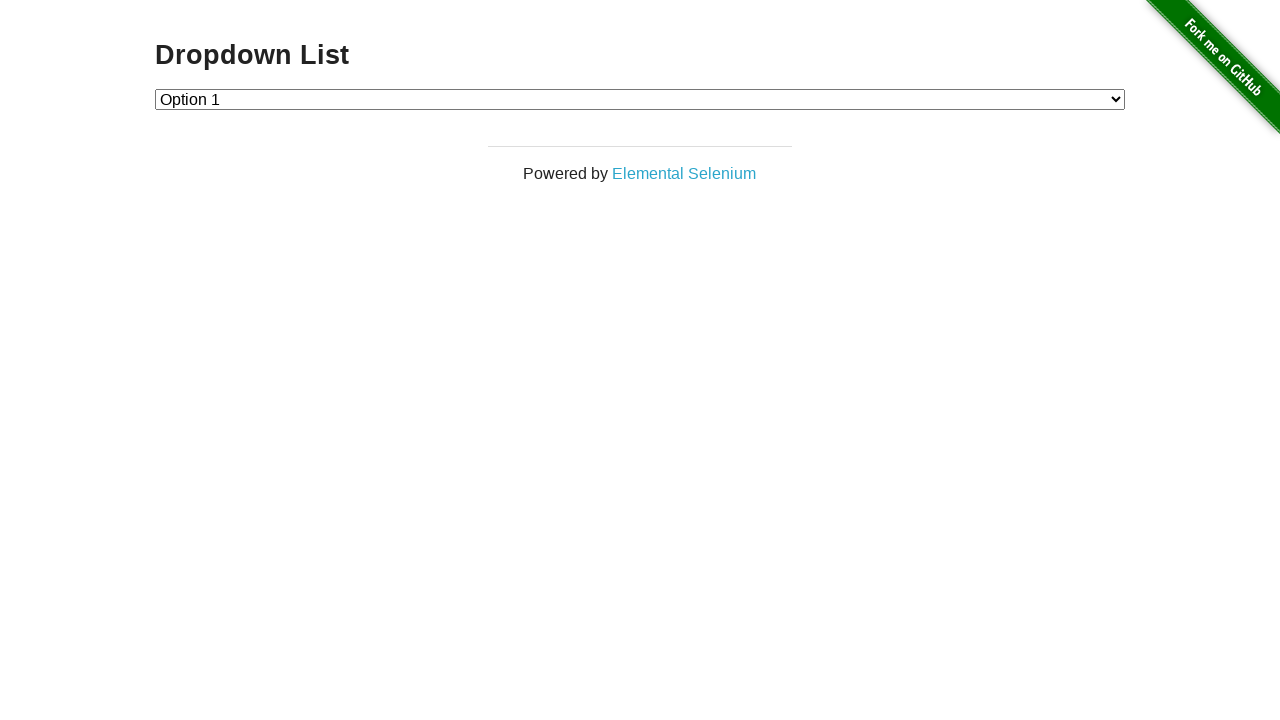